Tests revertable drag and drop functionality by switching to the revert tab, dragging both revertable and non-revertable elements to a drop zone, and verifying their positions

Starting URL: https://demoqa.com/droppable

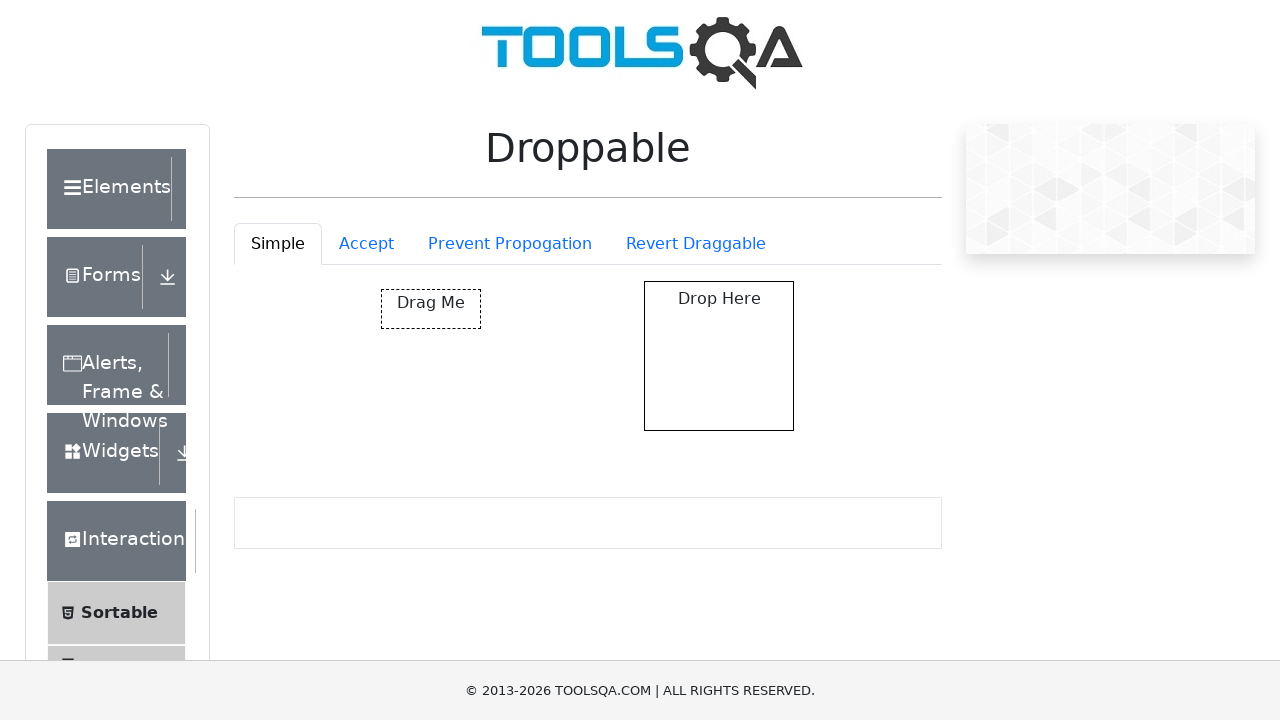

Clicked on the revert draggable tab at (696, 244) on #droppableExample-tab-revertable
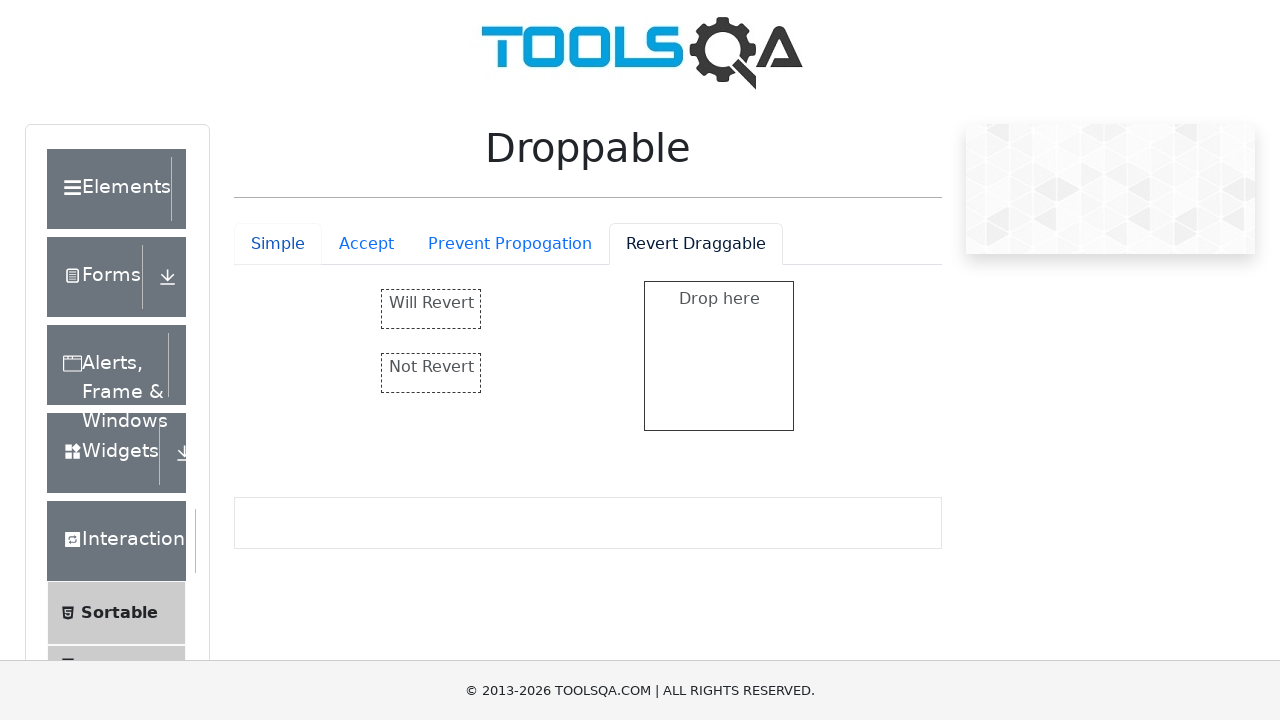

Located revertible, non-revertible, and droppable elements
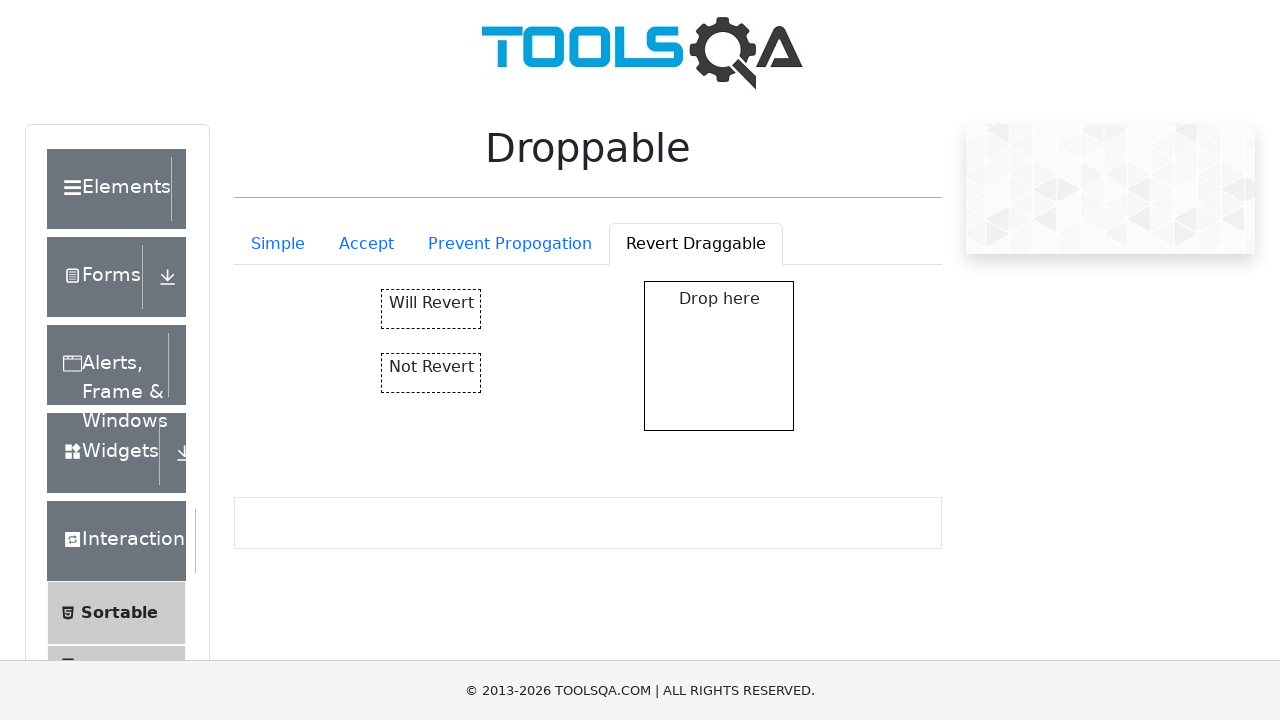

Stored initial positions of revertible and non-revertible elements
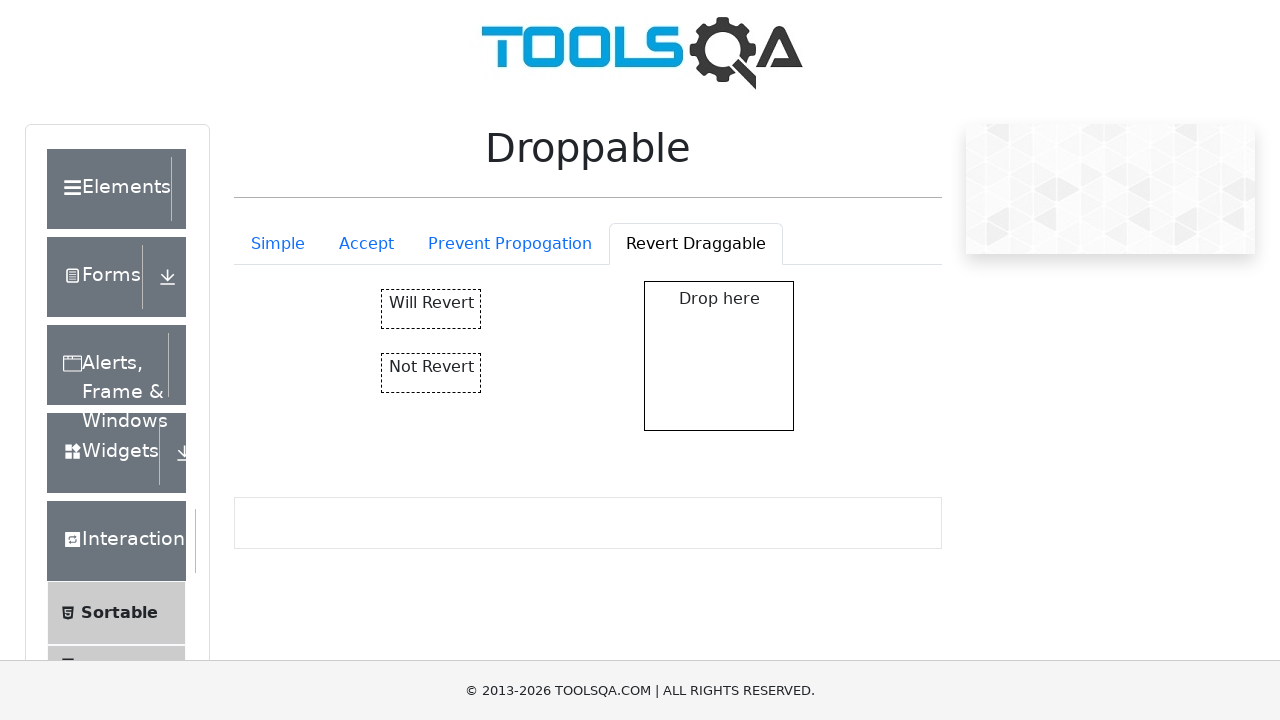

Dragged revertible element to droppable box at (719, 356)
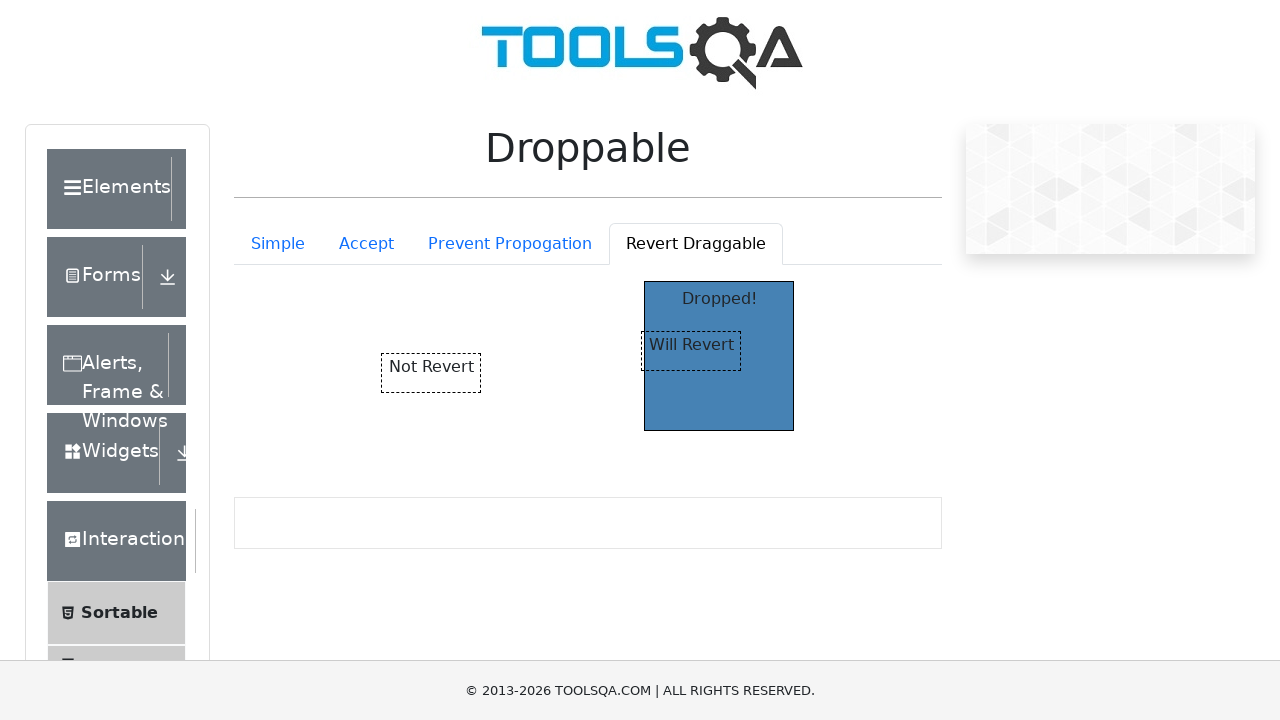

Dragged non-revertible element to droppable box at (719, 356)
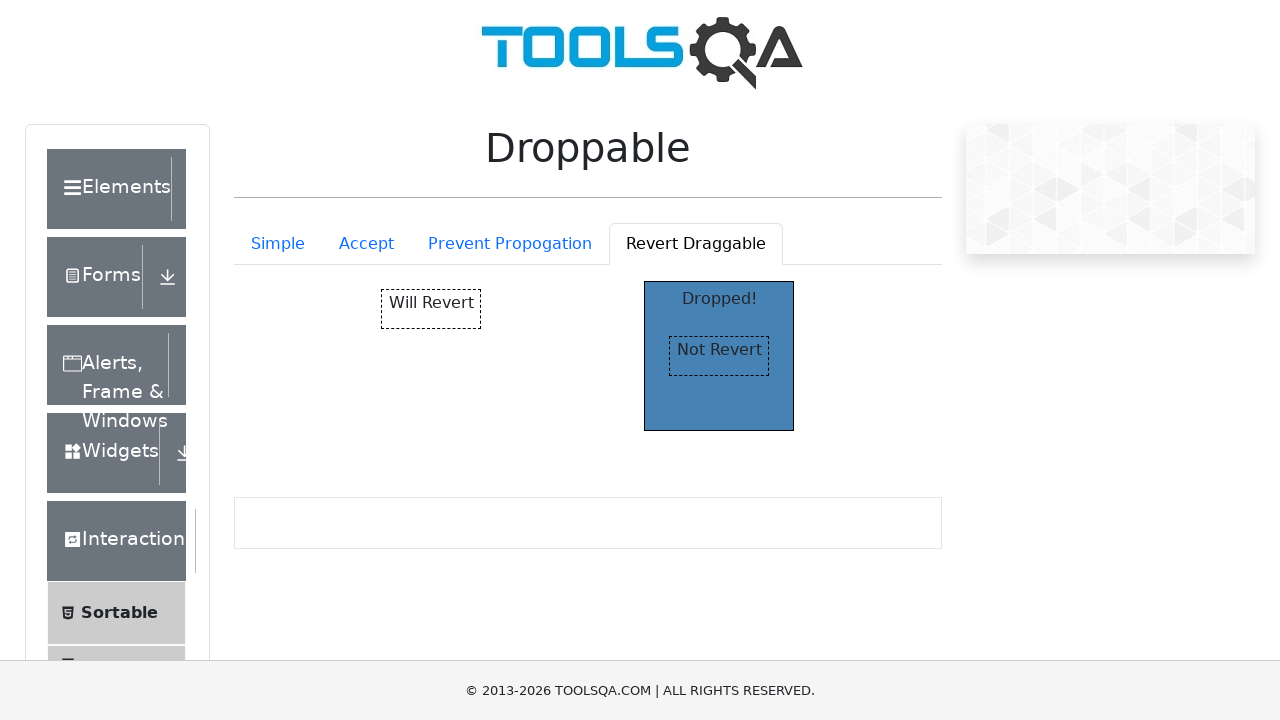

Retrieved updated positions of both elements after drag operations
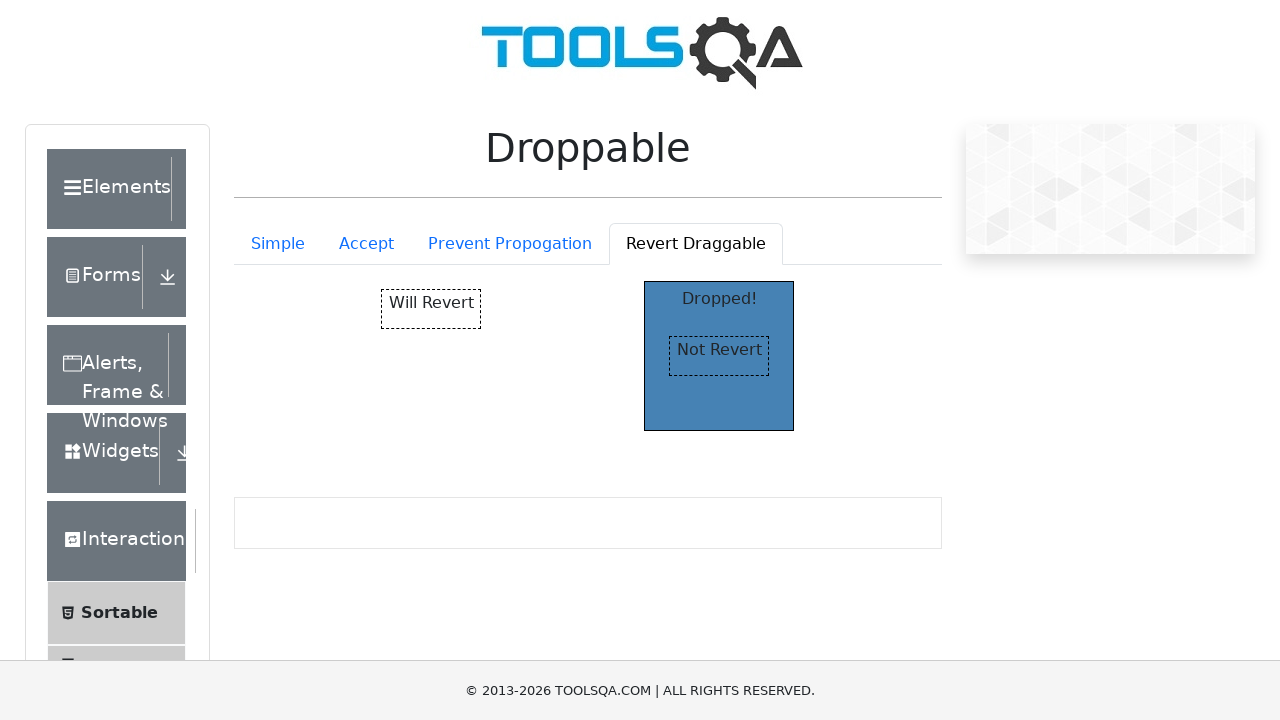

Verified that non-revertible element changed position
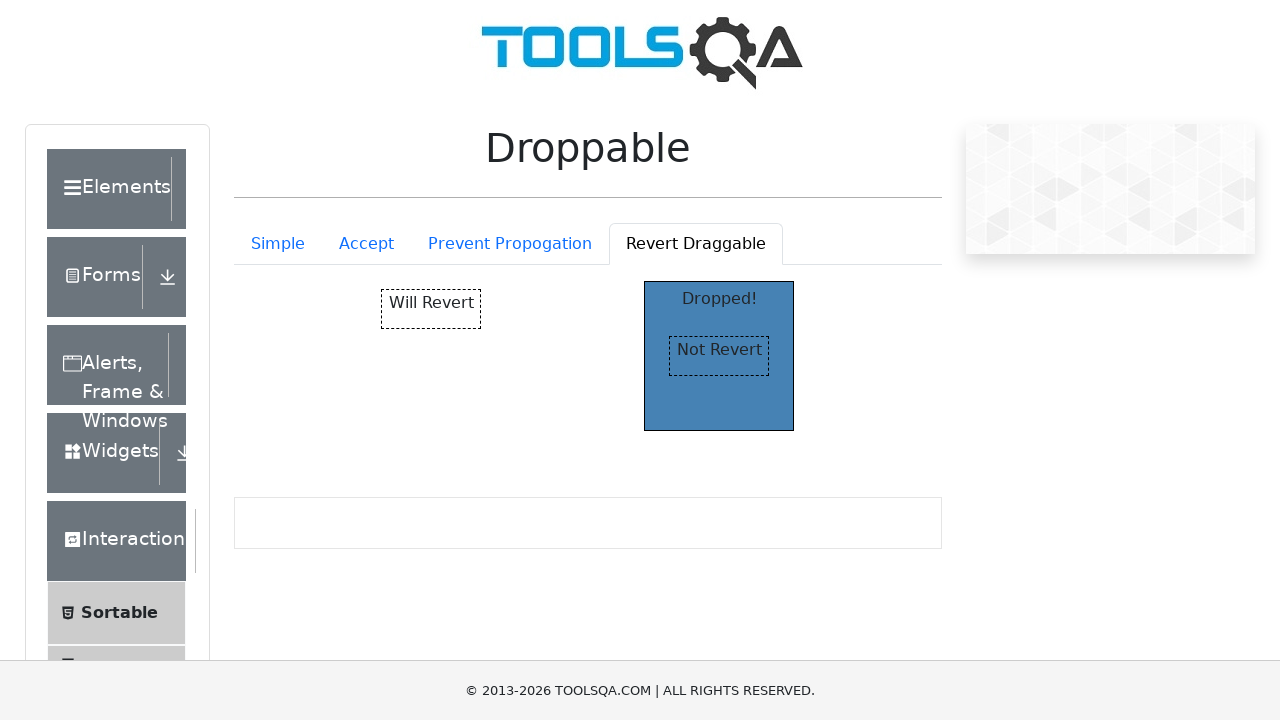

Verified that revertible element reverted to its original position
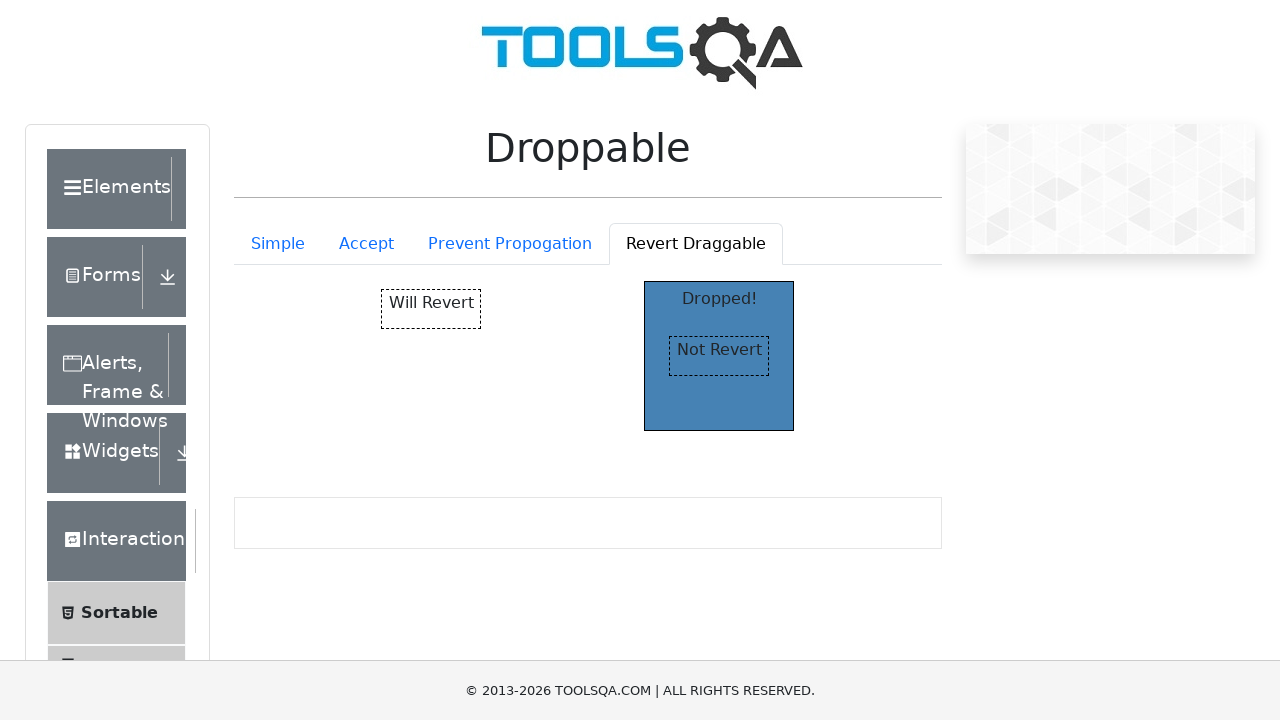

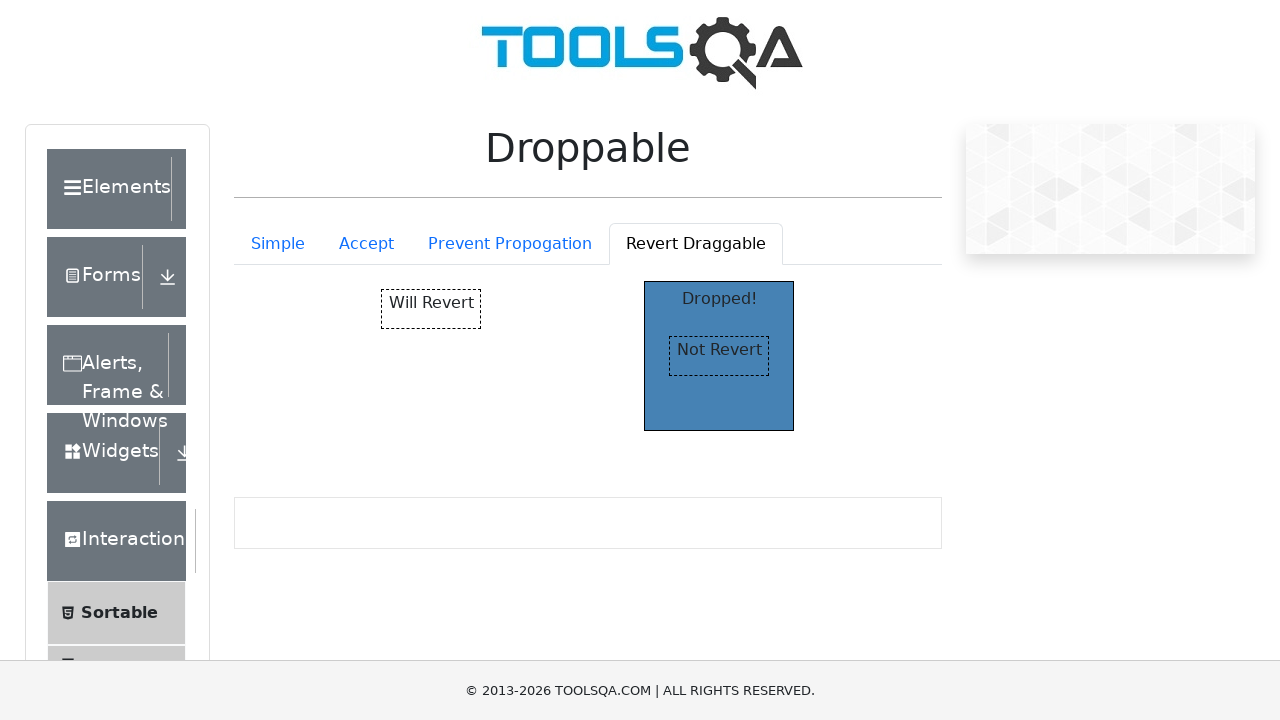